Tests alert popup handling by clicking a confirm button, switching to the alert, and accepting it

Starting URL: https://omayo.blogspot.com/

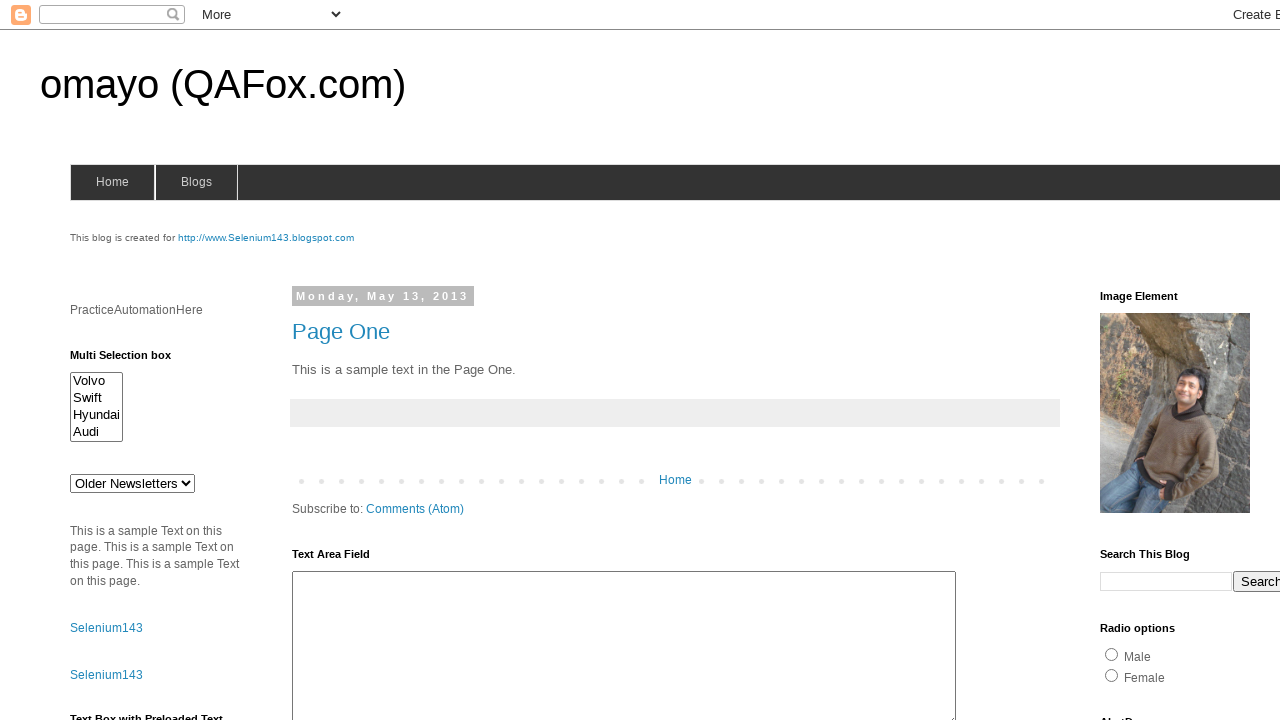

Clicked confirm button to trigger alert popup at (1155, 361) on #confirm
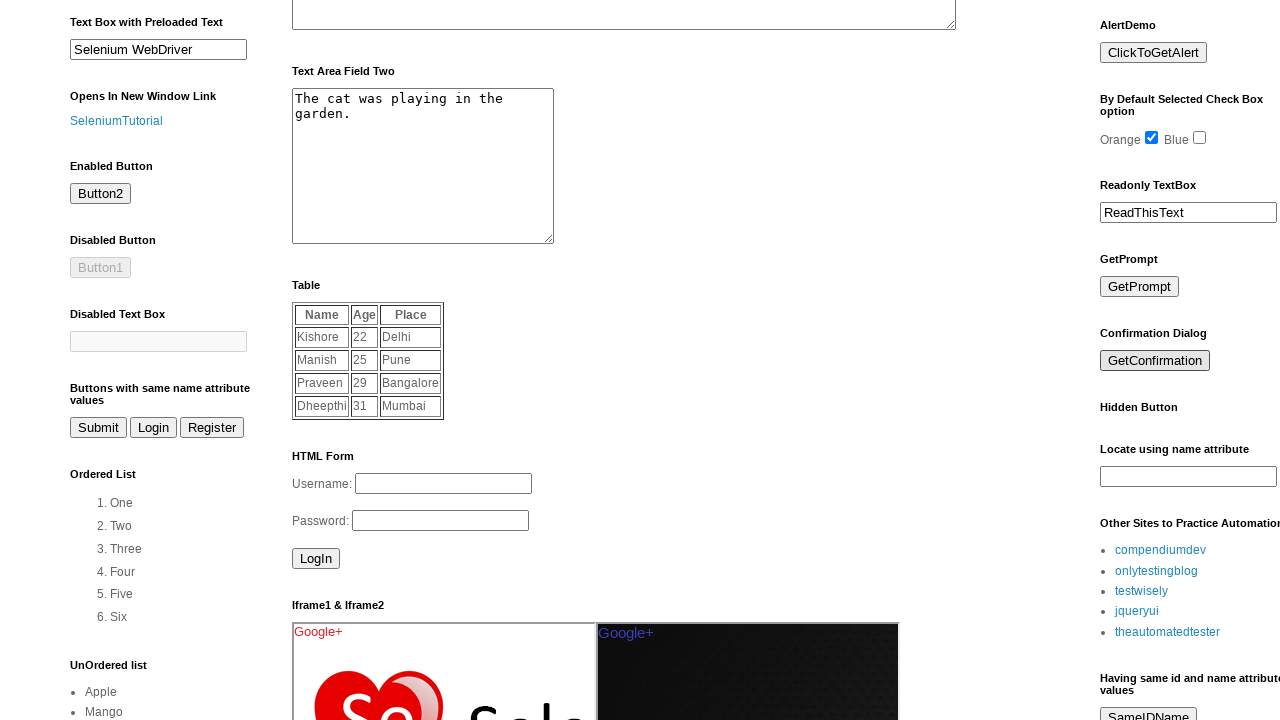

Set up dialog handler to accept alerts
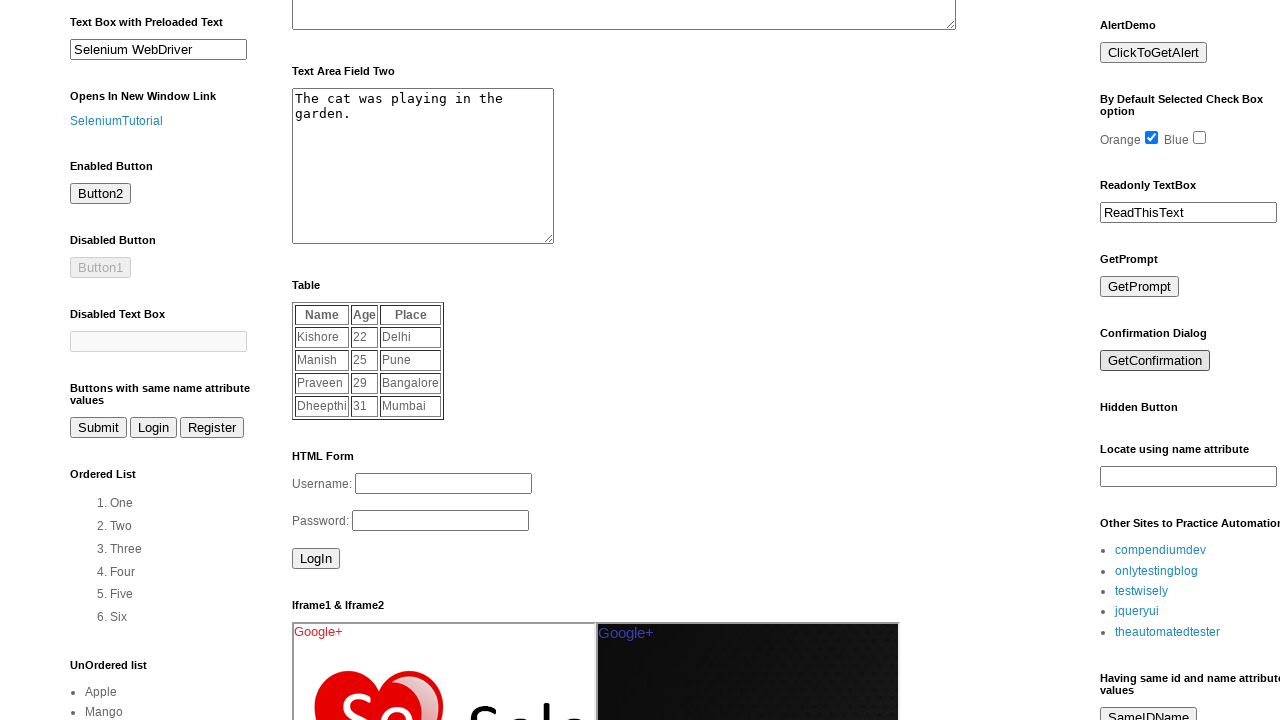

Clicked confirm button again to trigger alert and accept it at (1155, 361) on #confirm
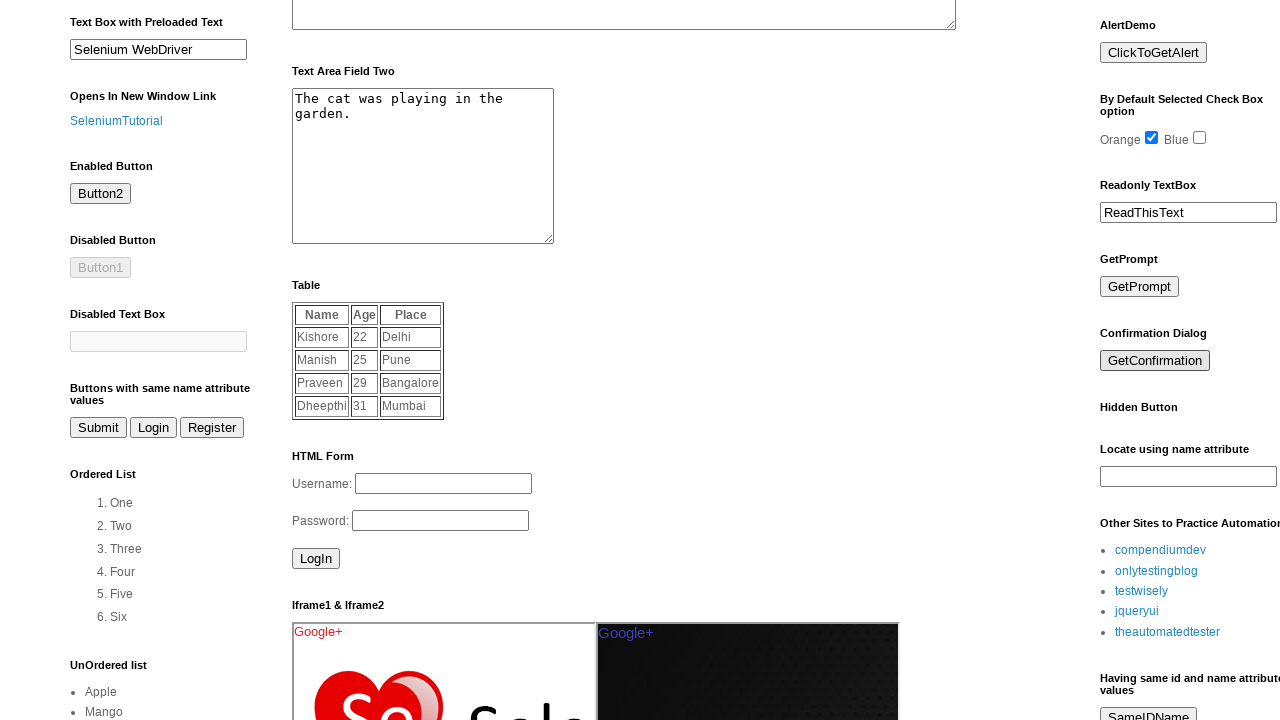

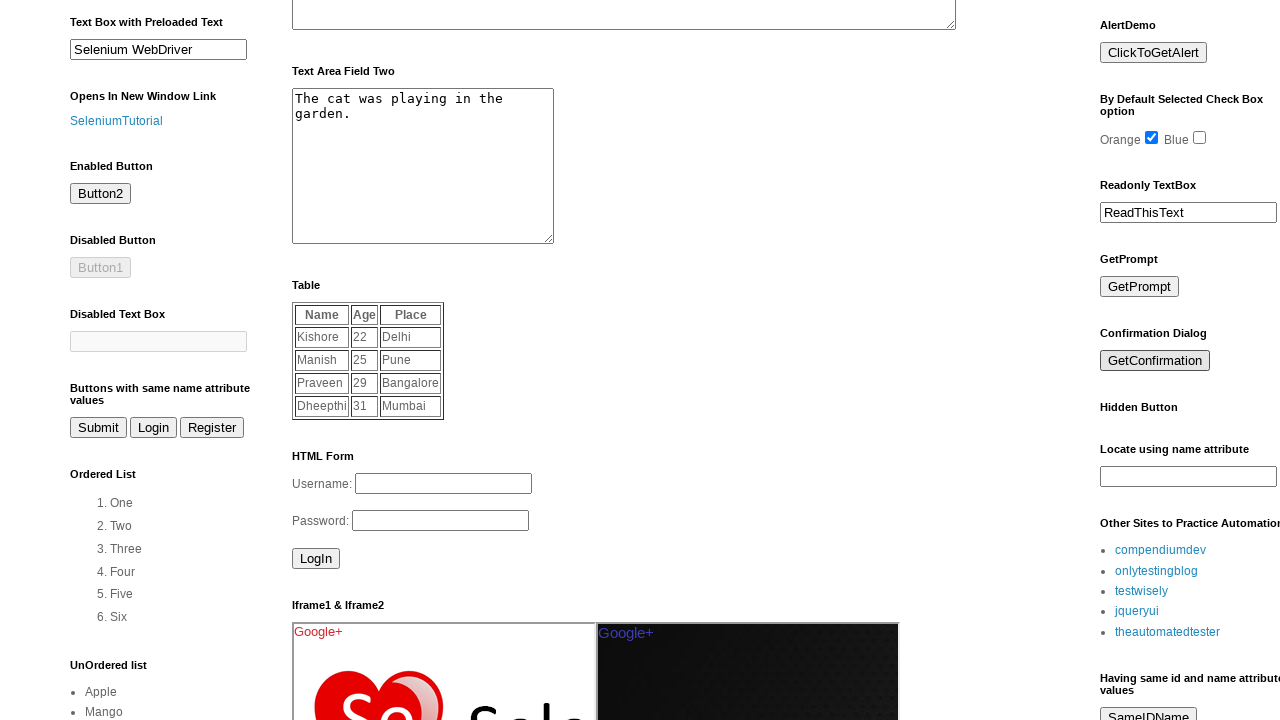